Navigates to a practice page and verifies that a product table exists with the expected structure including rows and columns

Starting URL: http://qaclickacademy.com/practice.php

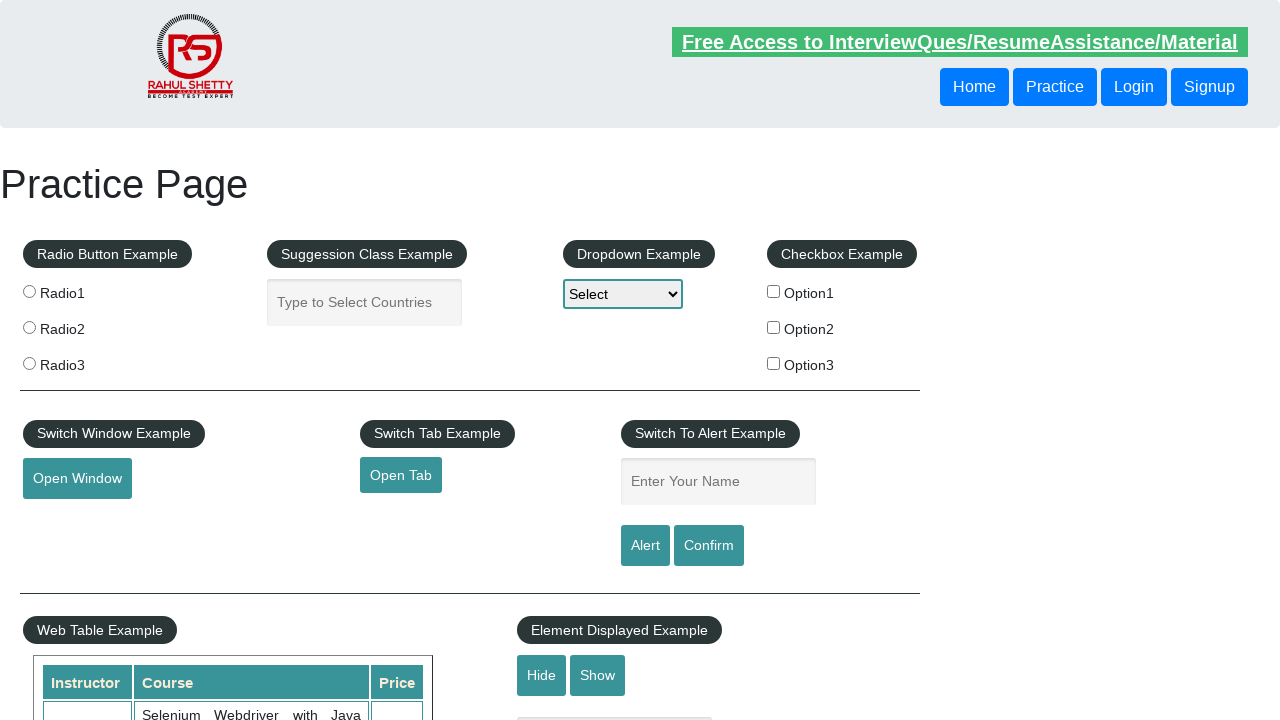

Navigated to practice page at http://qaclickacademy.com/practice.php
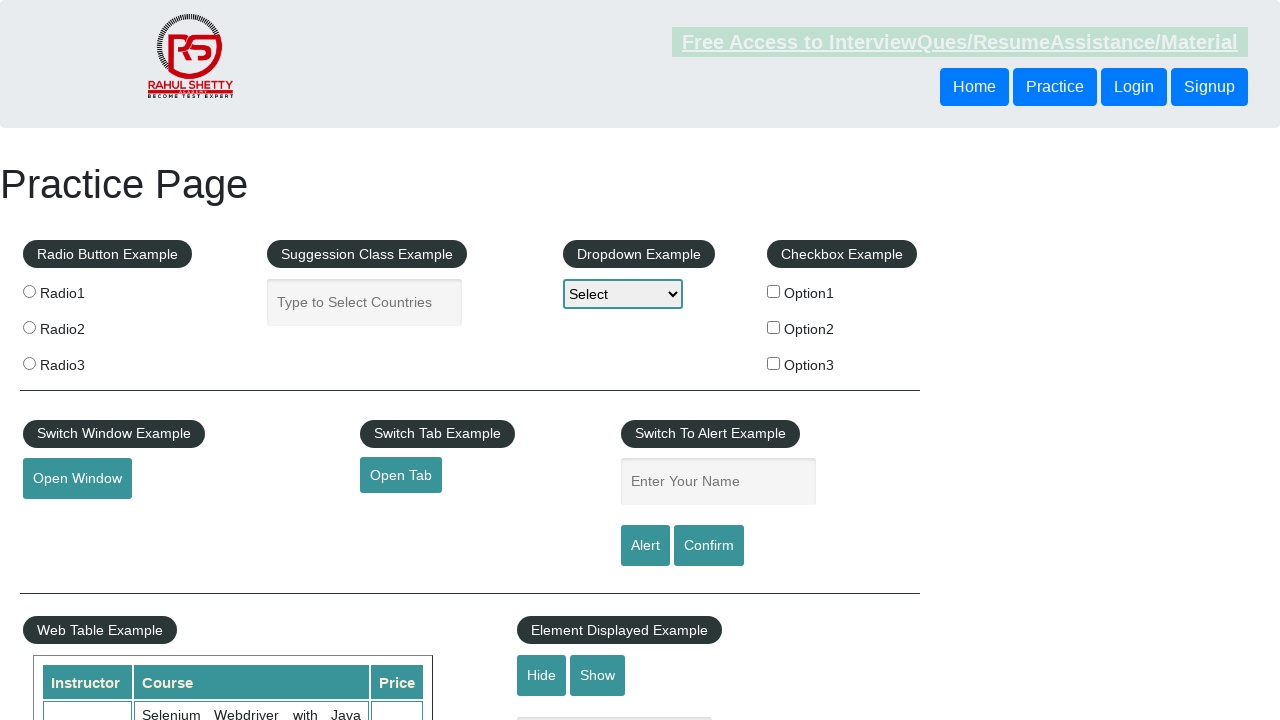

Product table with id 'product' is now visible
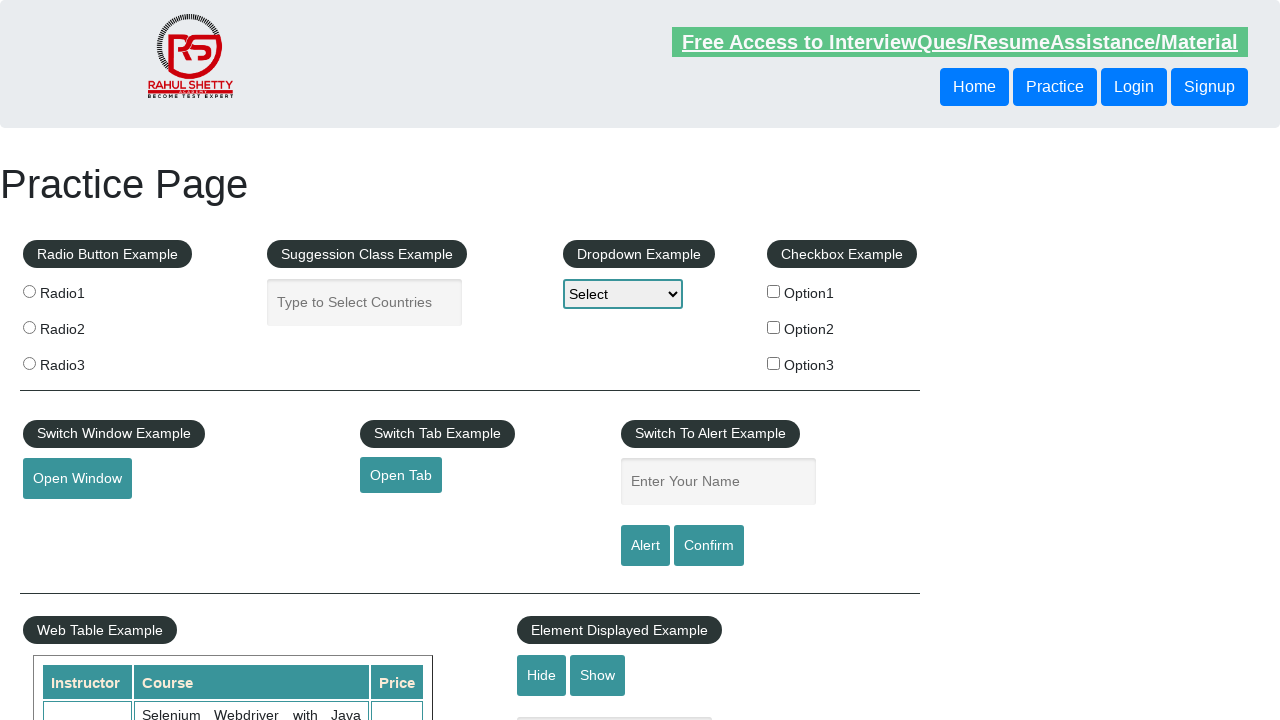

Located product table element
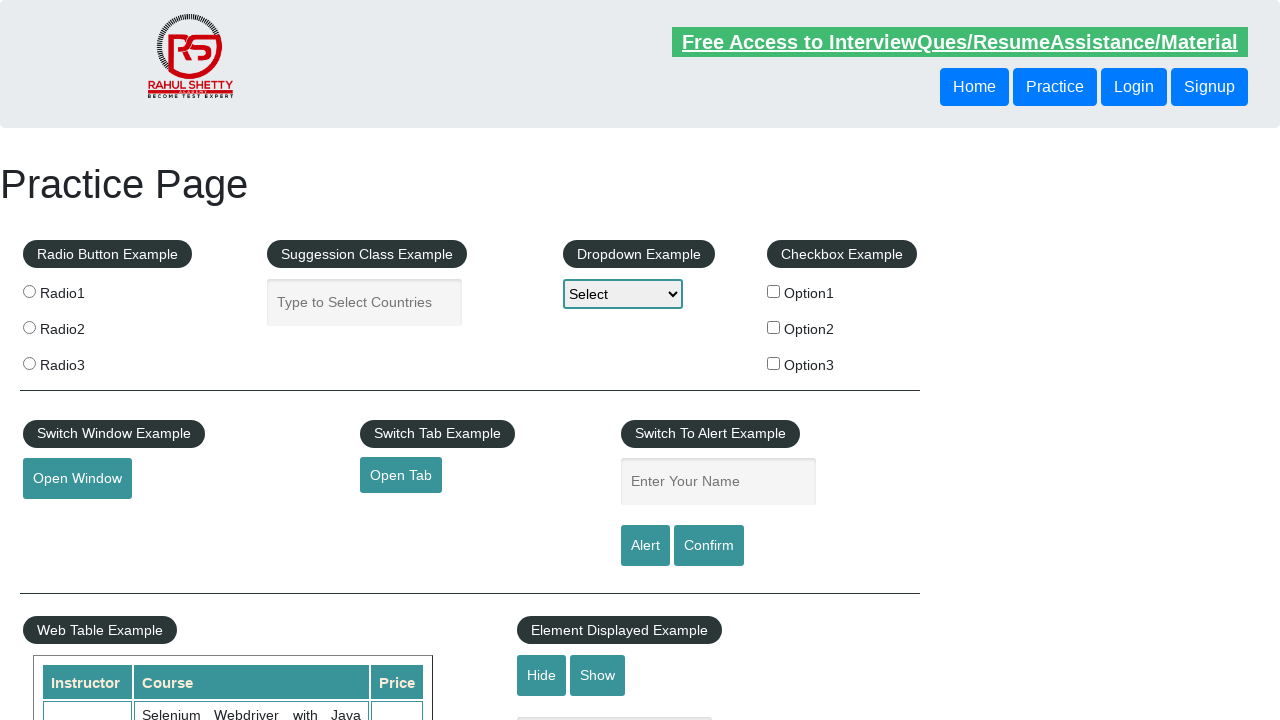

Located all table rows
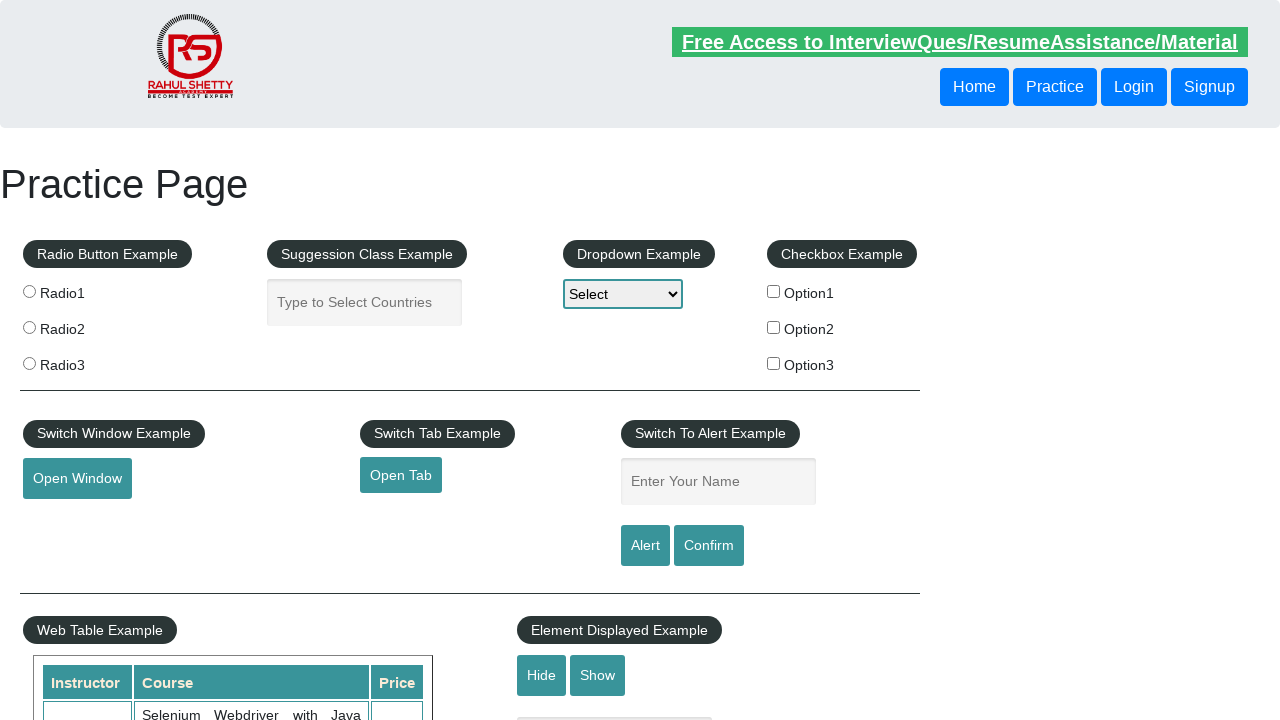

First table row is visible
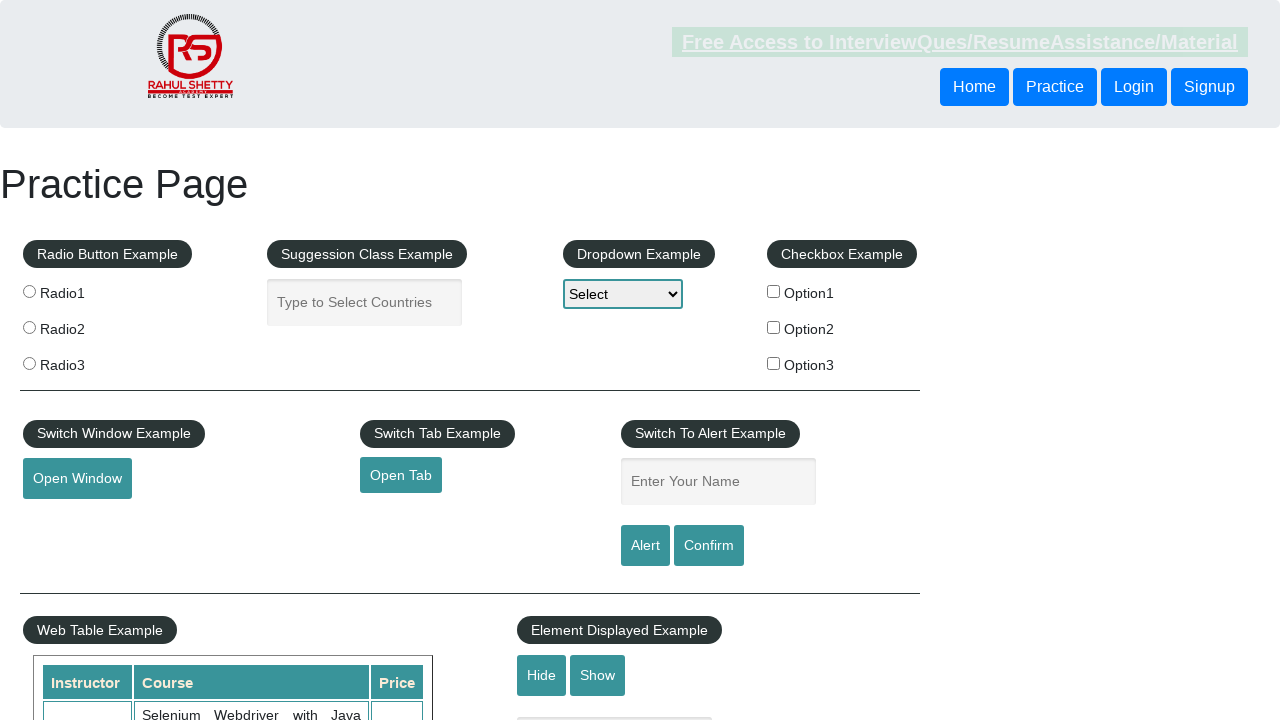

Located all header cells in first table row
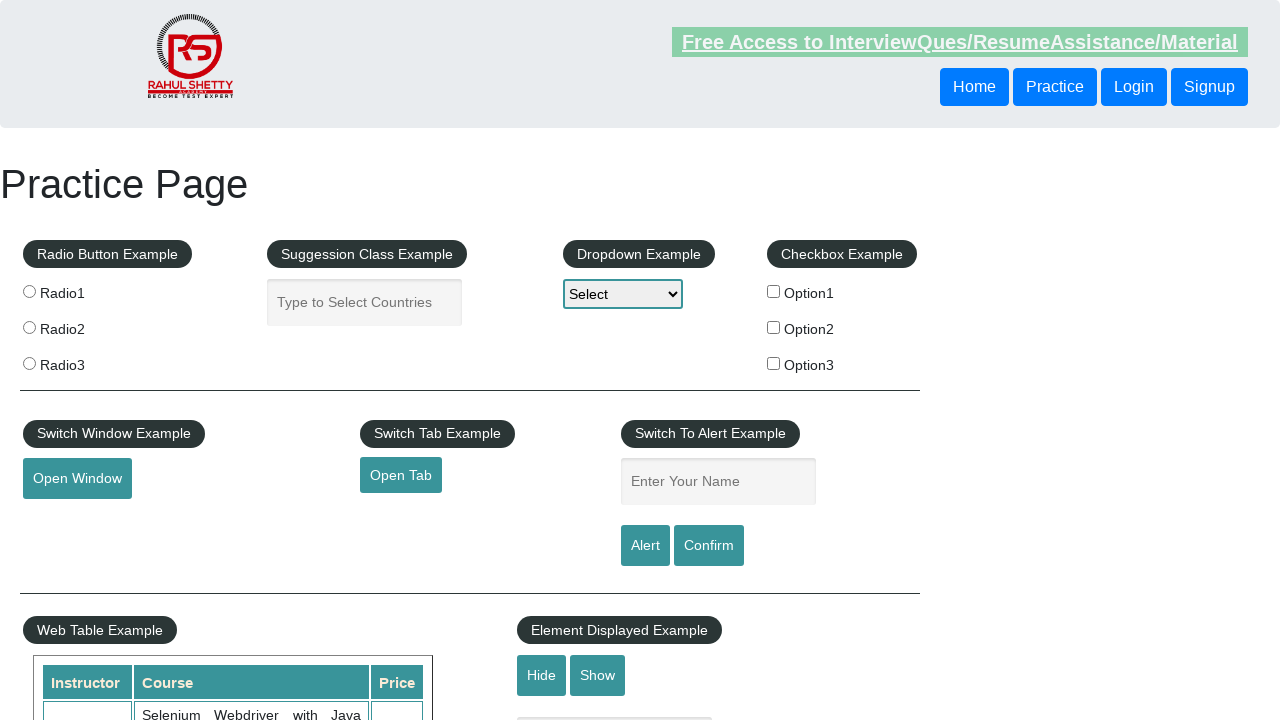

First header cell is visible, confirming table structure
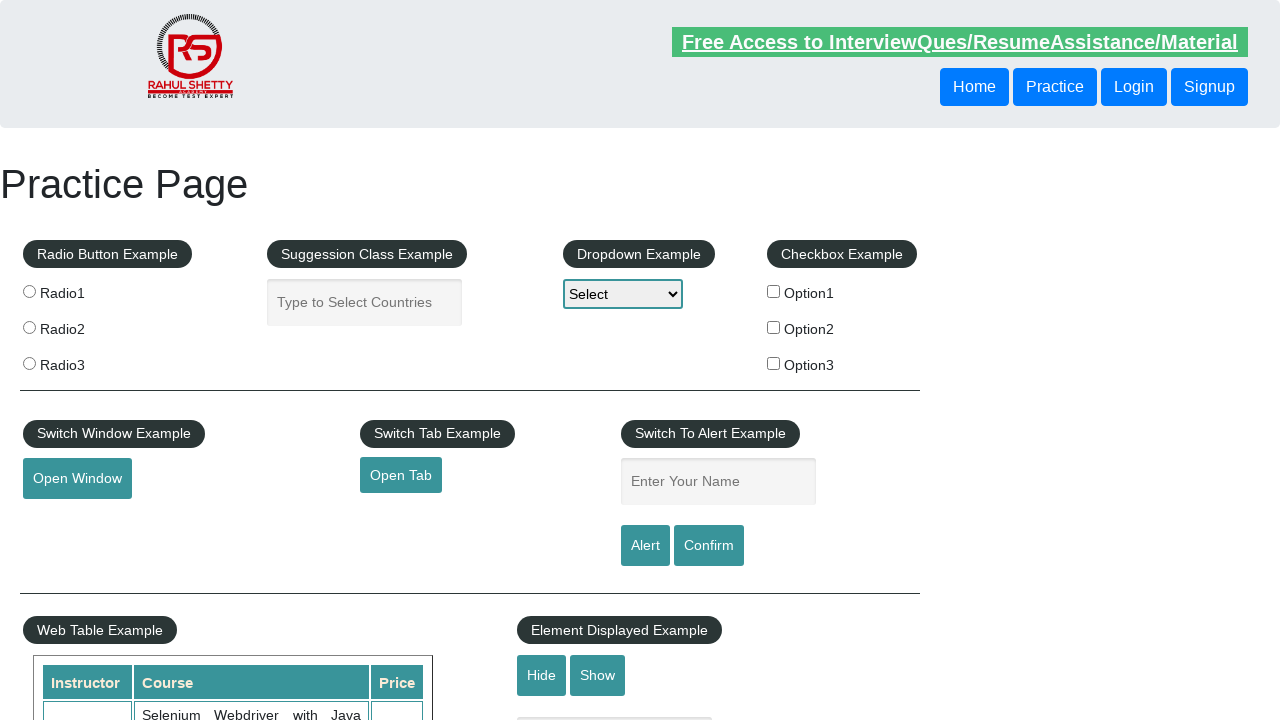

Located all data cells in second data row (3rd row including header)
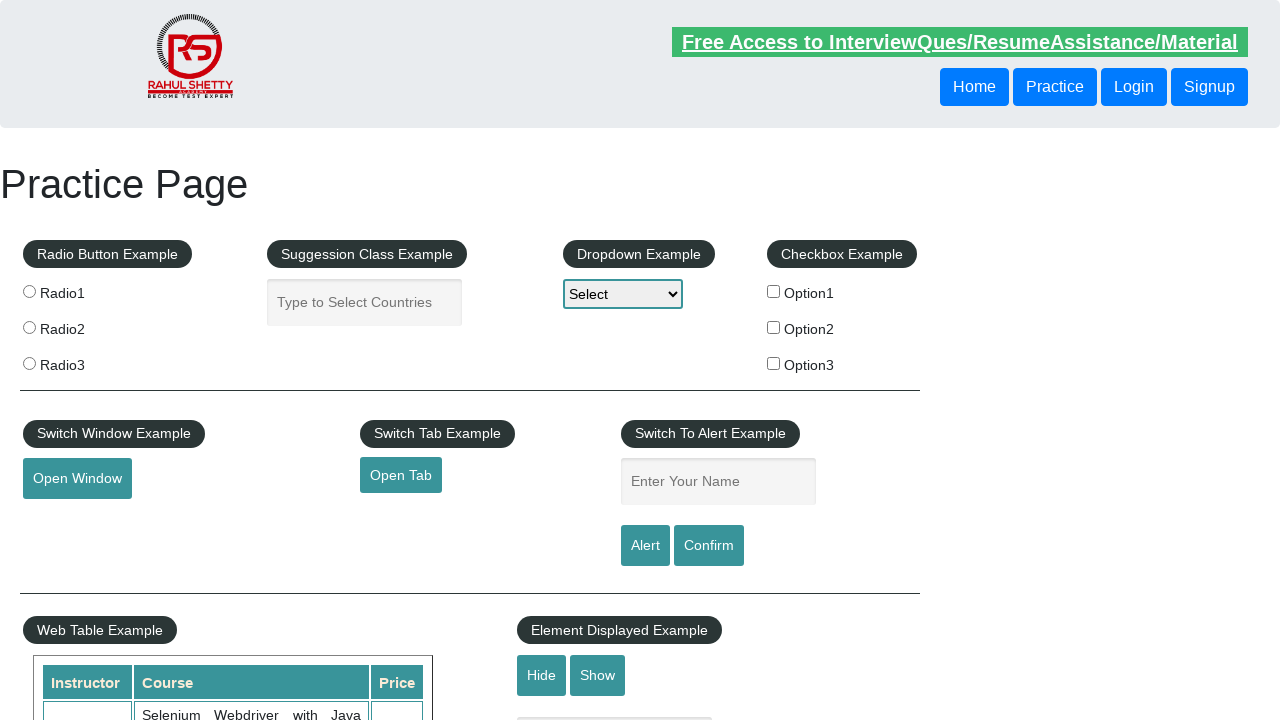

First data cell in second data row is visible, confirming table has expected row structure
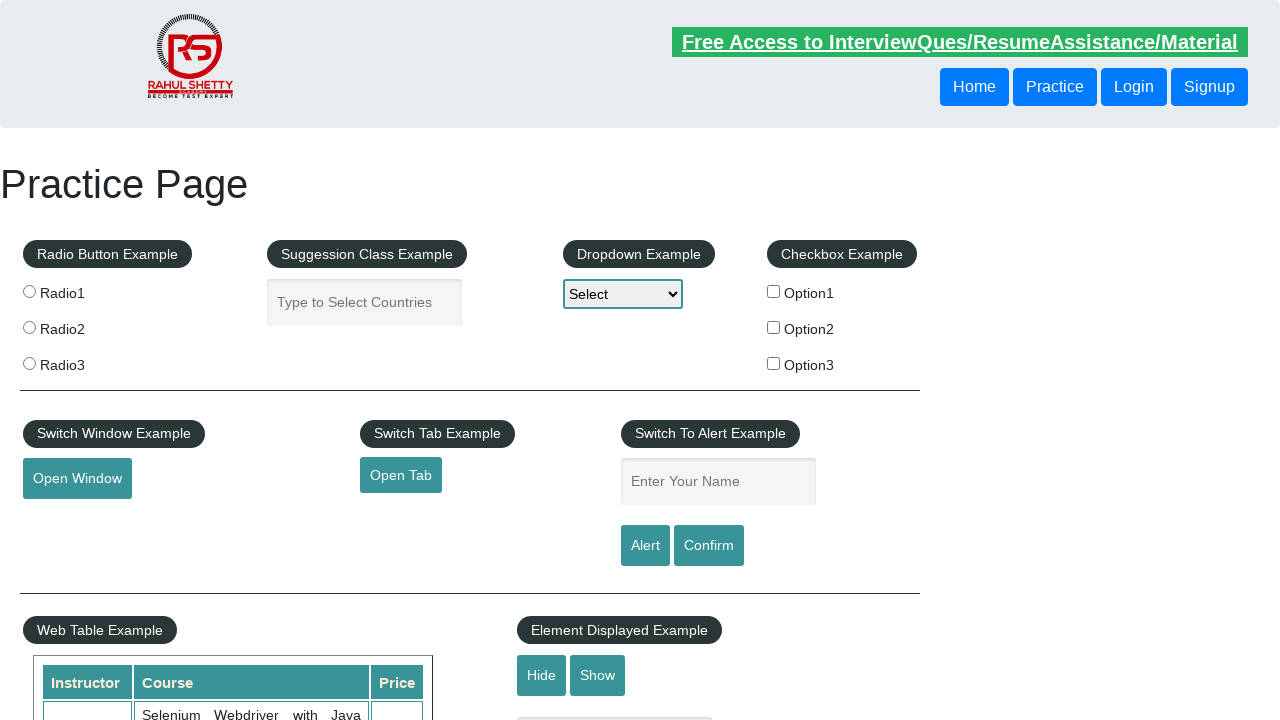

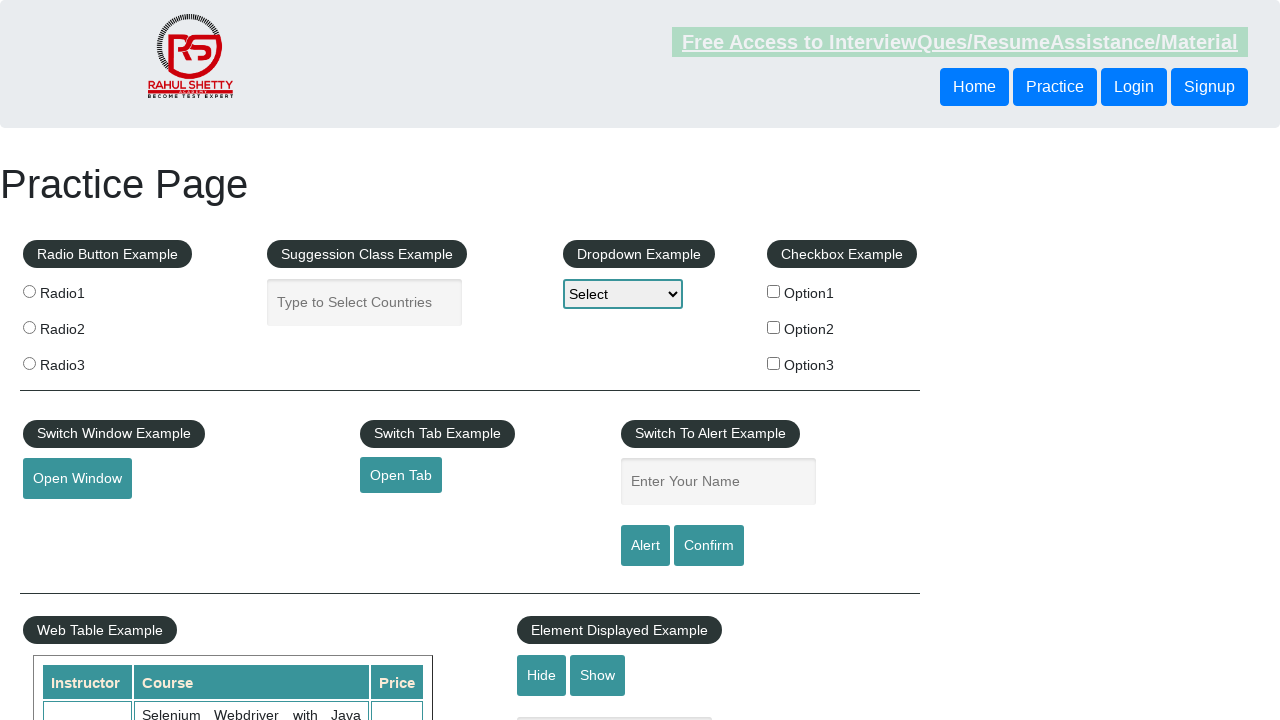